Tests checkbox functionality by selecting and deselecting a checkbox, verifying its state after each action, and counting the total number of checkboxes on the page

Starting URL: http://qaclickacademy.com/practice.php

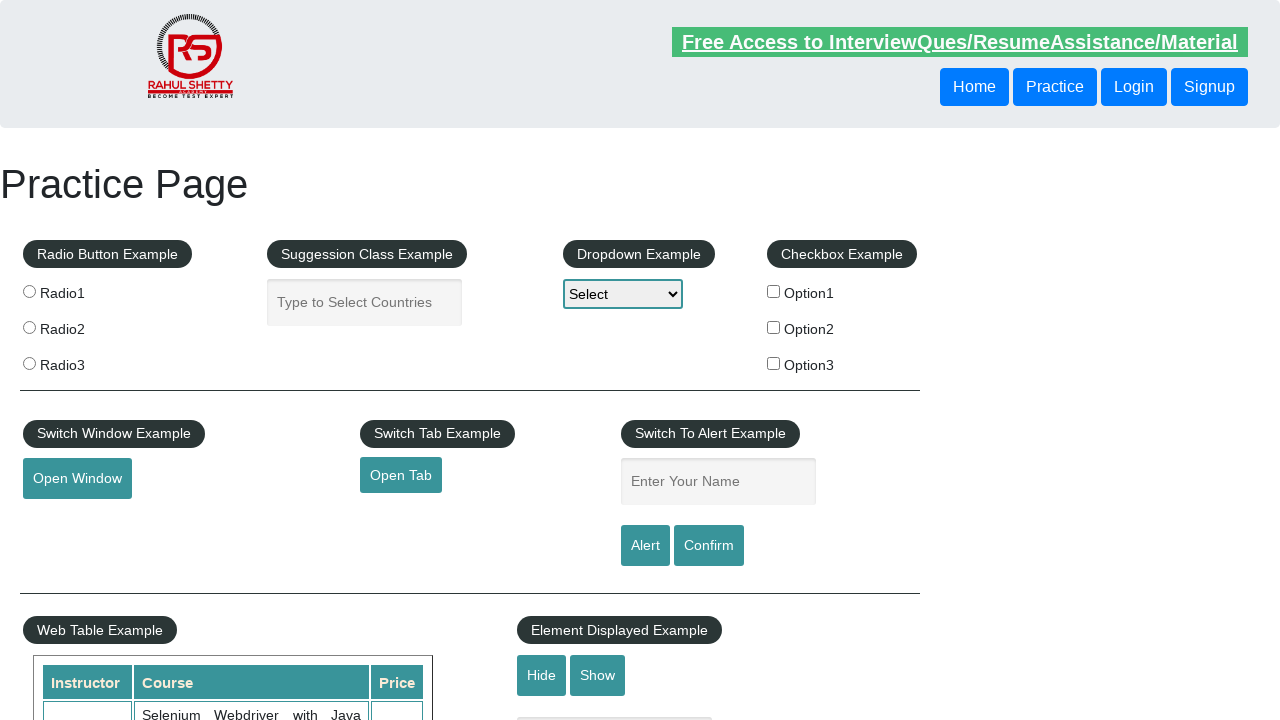

Clicked checkbox #checkBoxOption1 to select it at (774, 291) on #checkBoxOption1
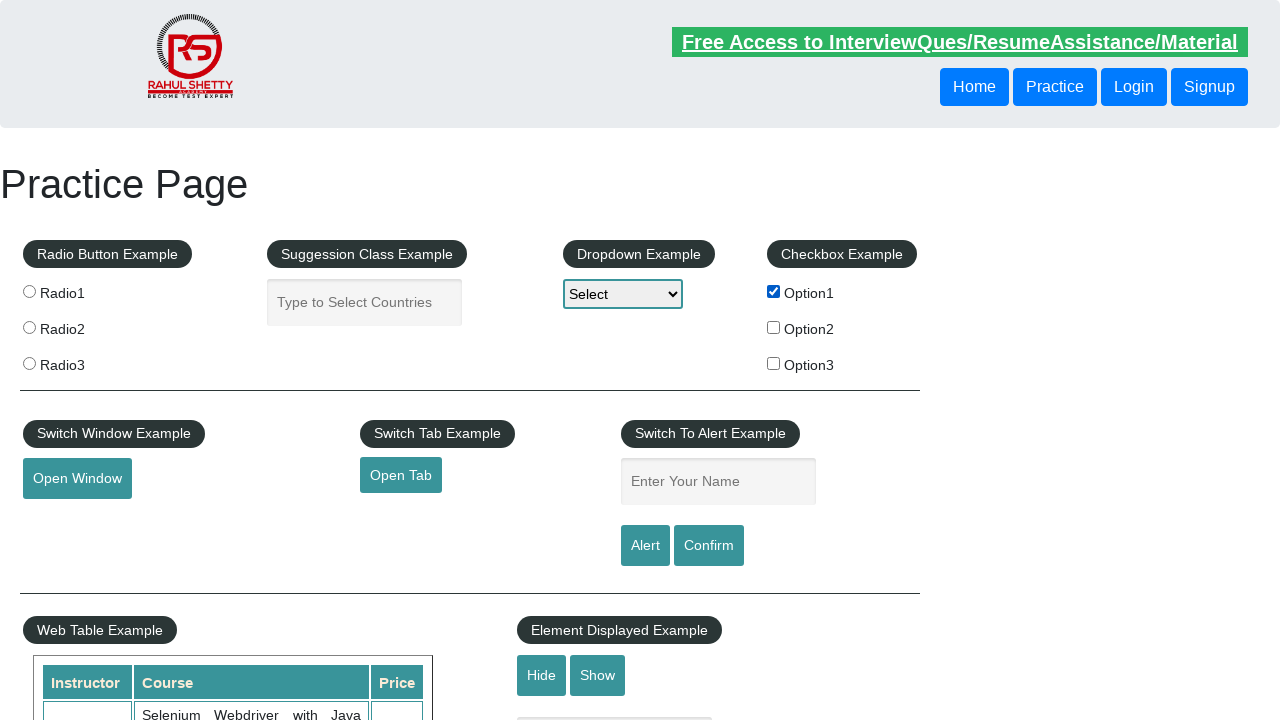

Verified that checkbox #checkBoxOption1 is selected
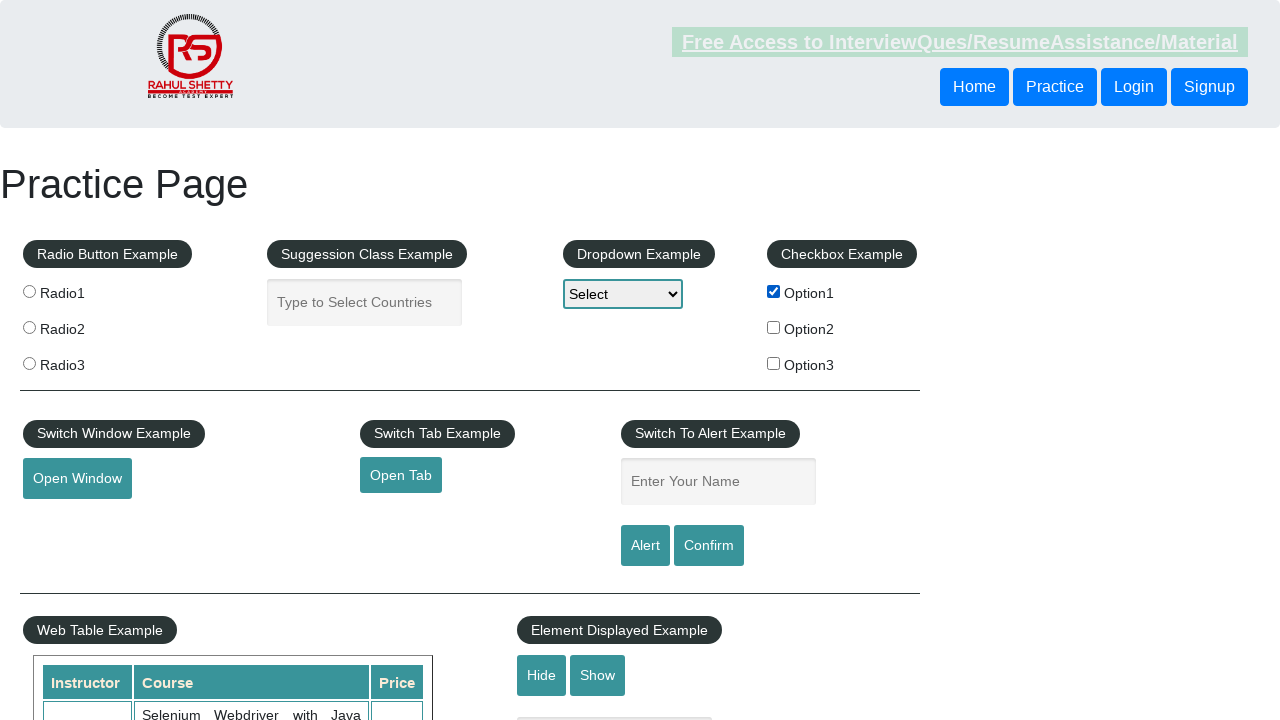

Clicked checkbox #checkBoxOption1 to deselect it at (774, 291) on #checkBoxOption1
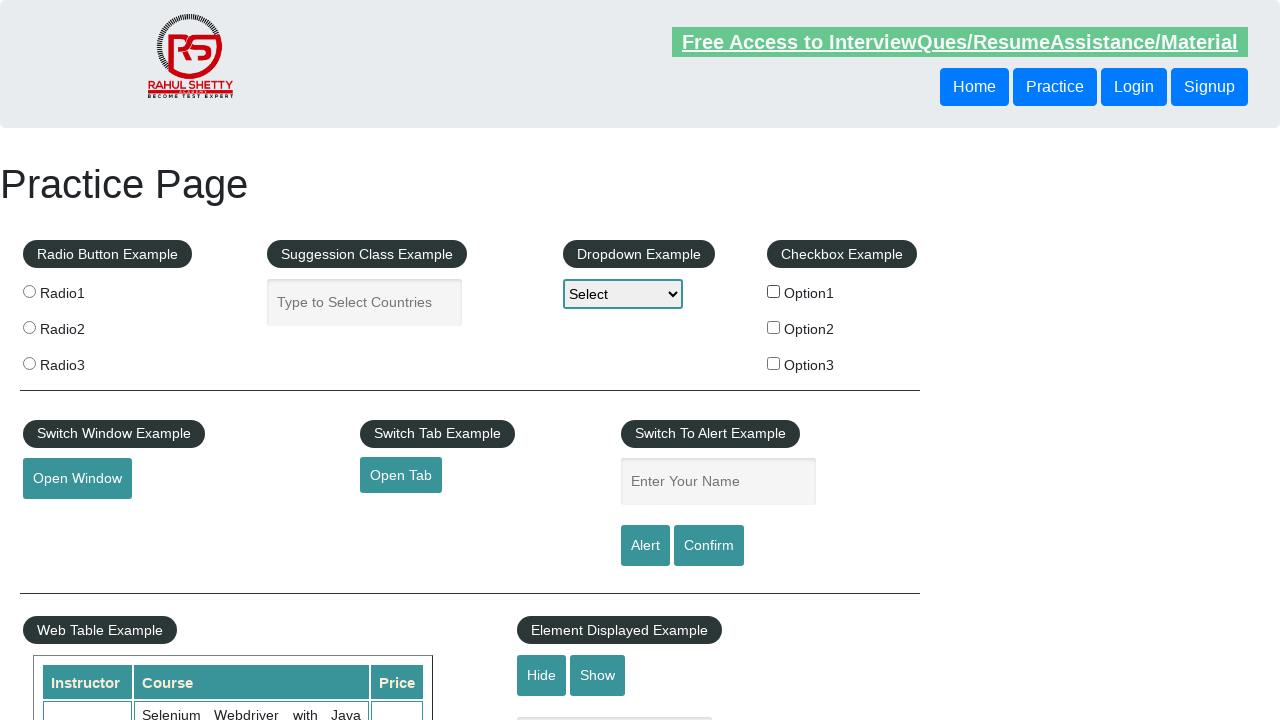

Verified that checkbox #checkBoxOption1 is deselected
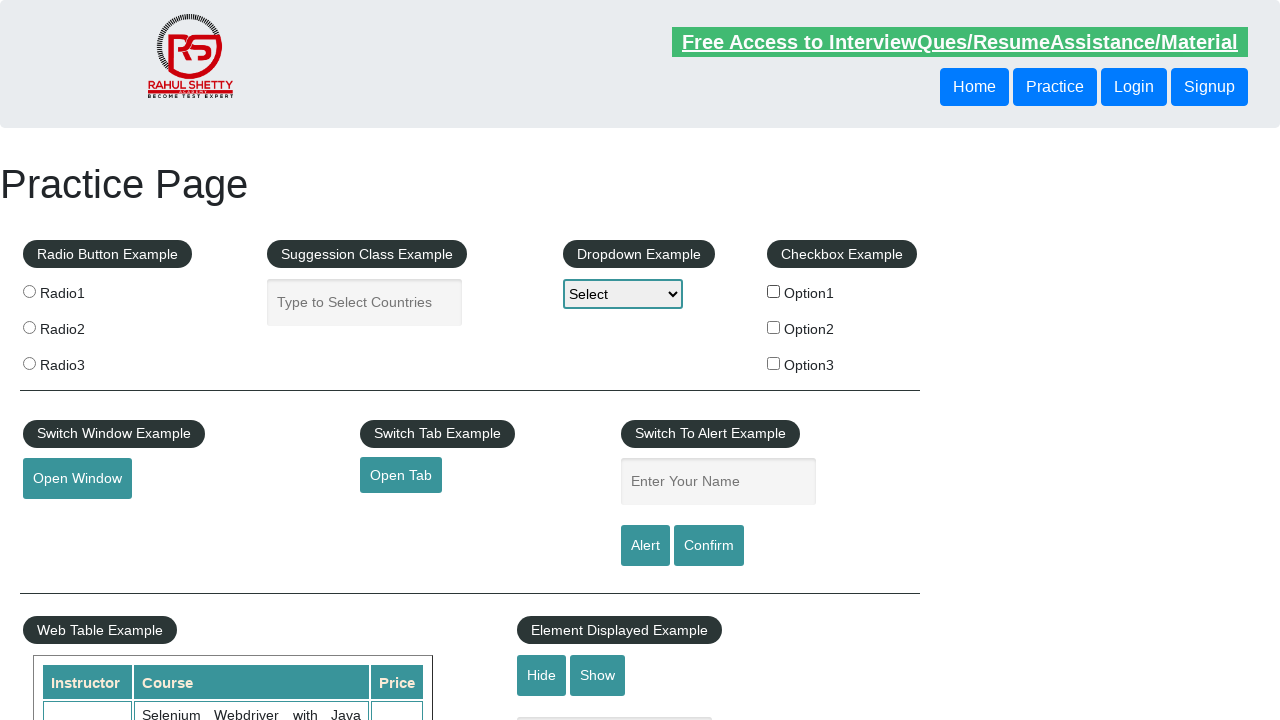

Located all checkboxes on the page
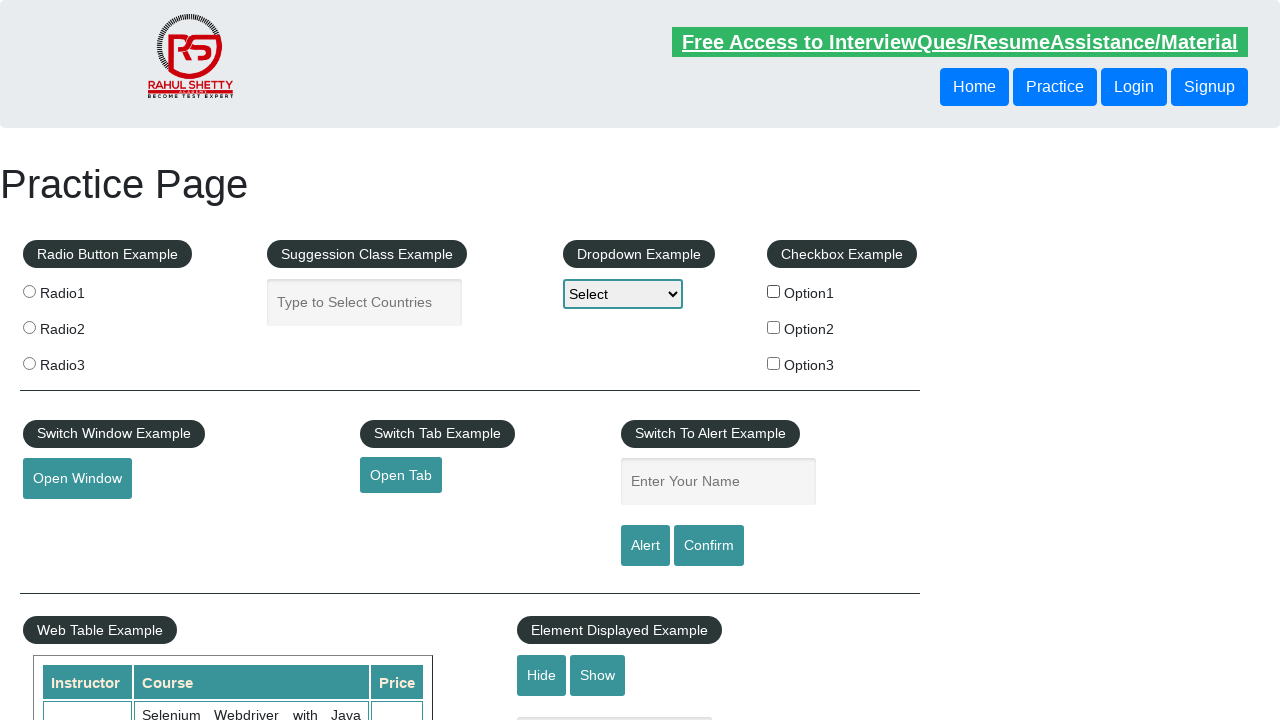

Counted total number of checkboxes: 3
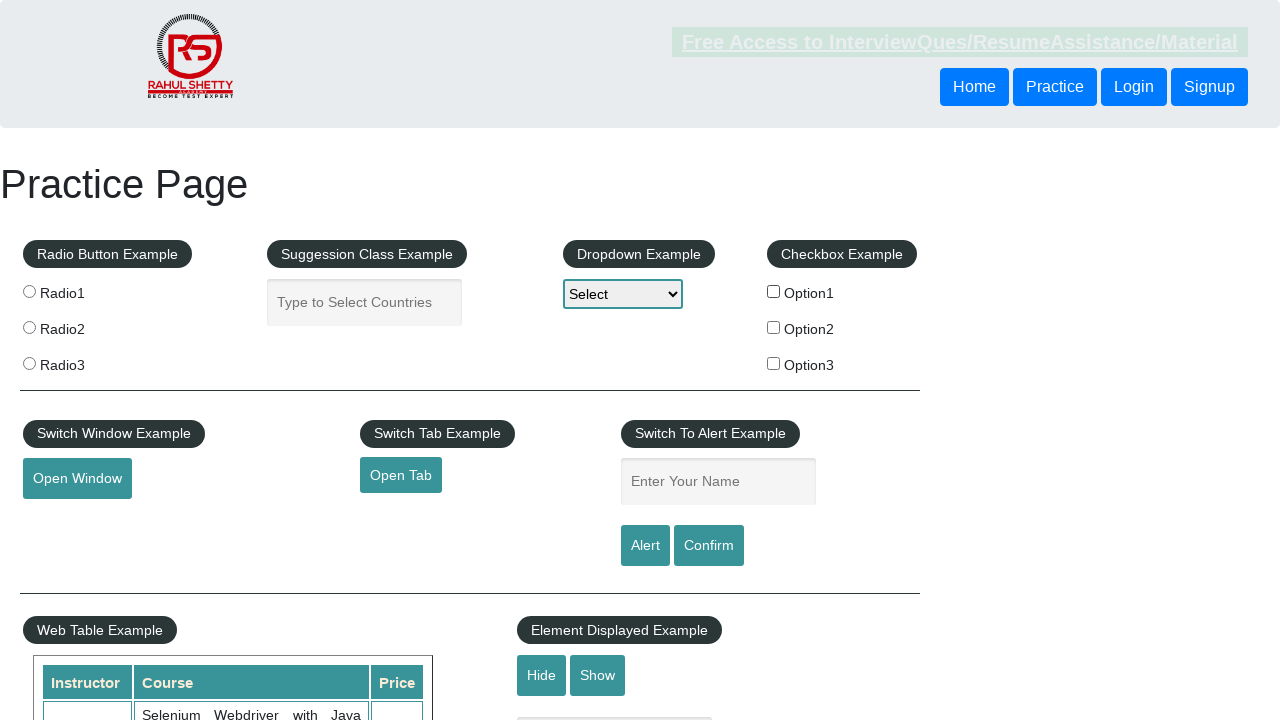

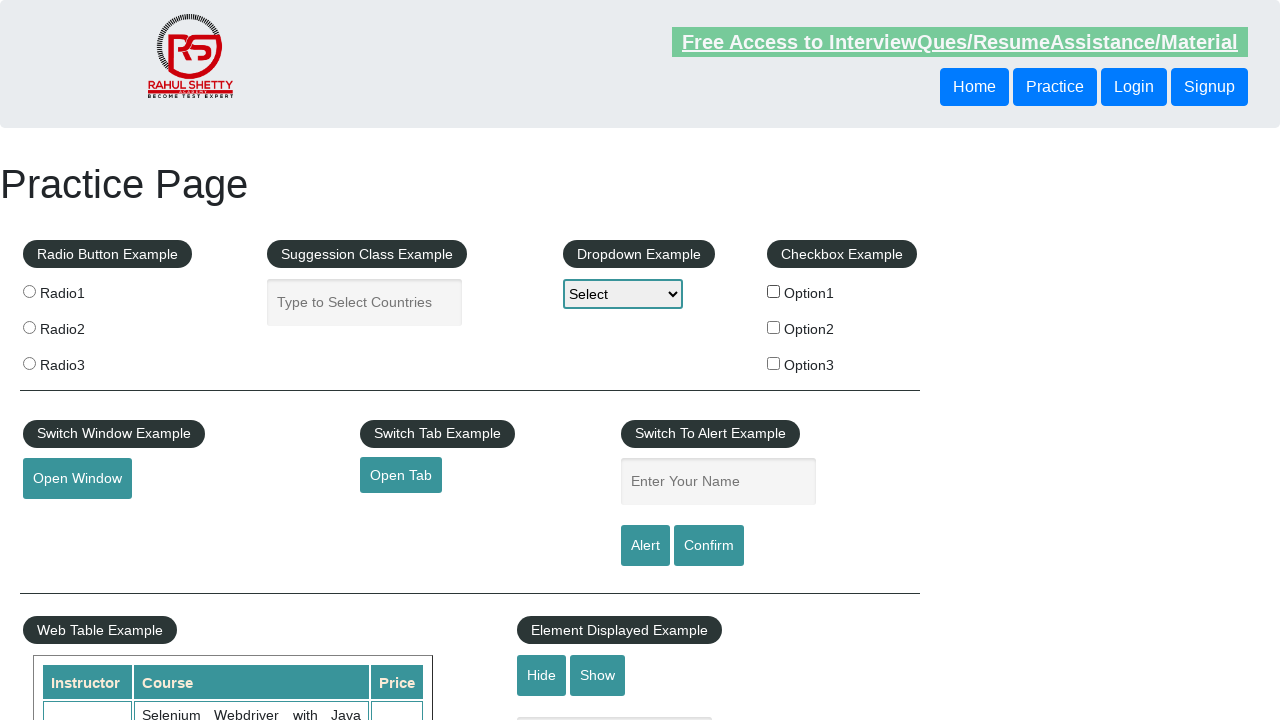